Tests A/B test opt-out by adding the opt-out cookie before navigating to the A/B test page, then verifying the page shows the opt-out state.

Starting URL: http://the-internet.herokuapp.com

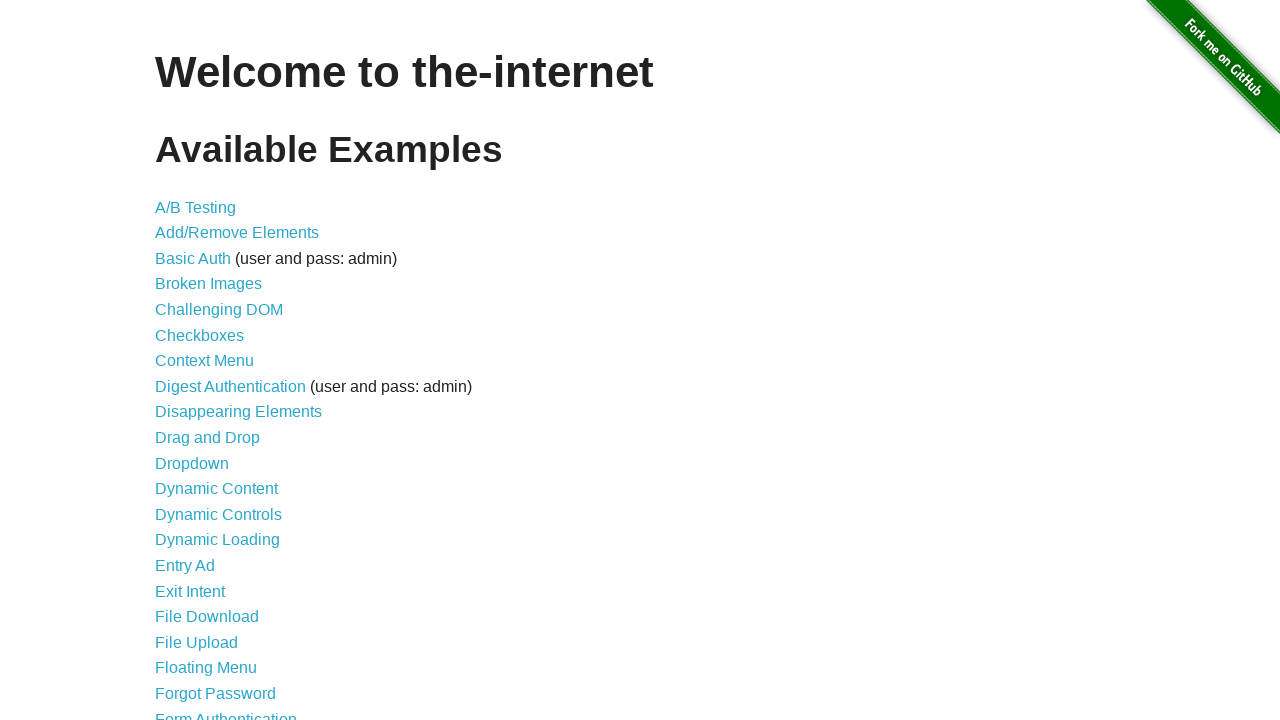

Added optimizelyOptOut cookie to opt out of A/B test
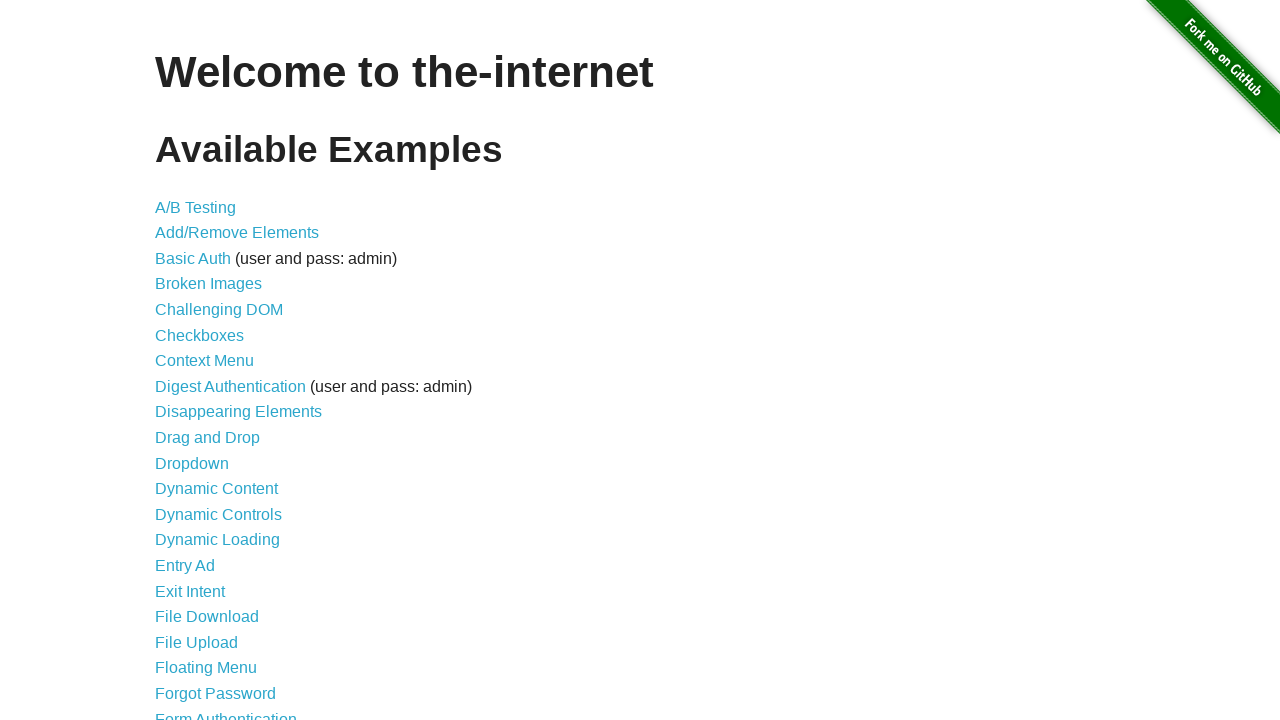

Navigated to A/B test page
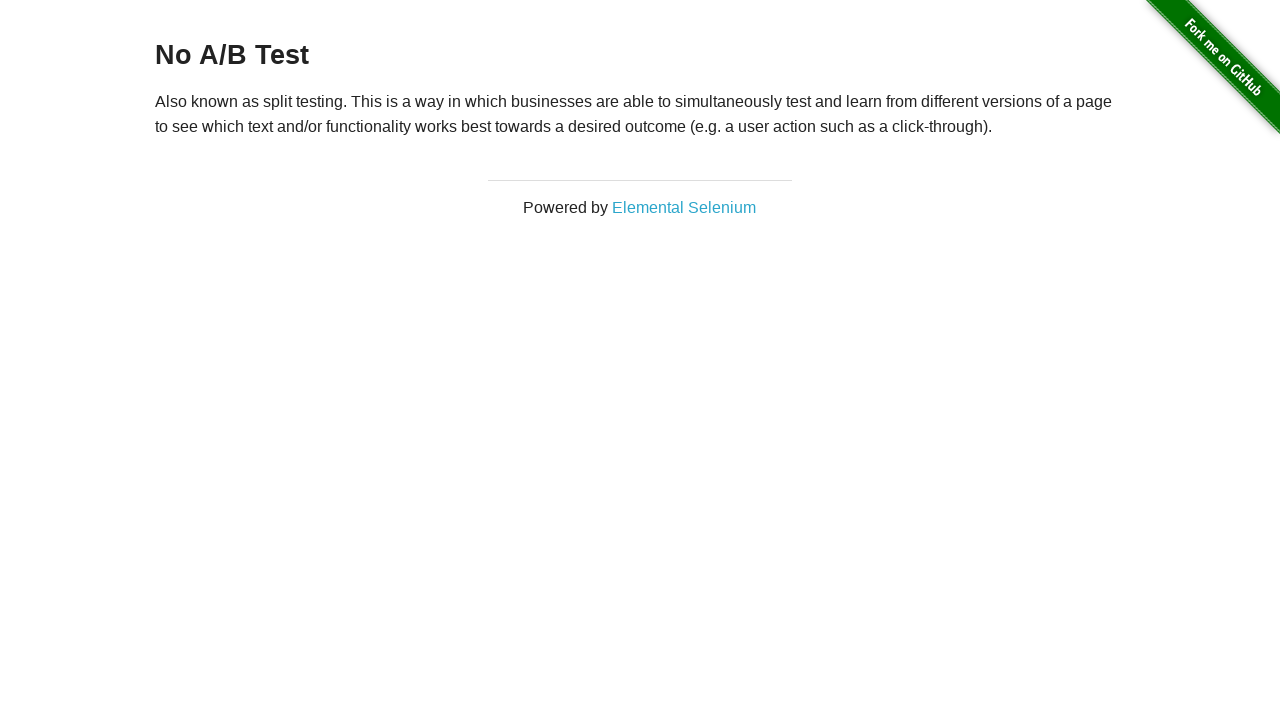

A/B test page heading loaded, confirming opt-out state
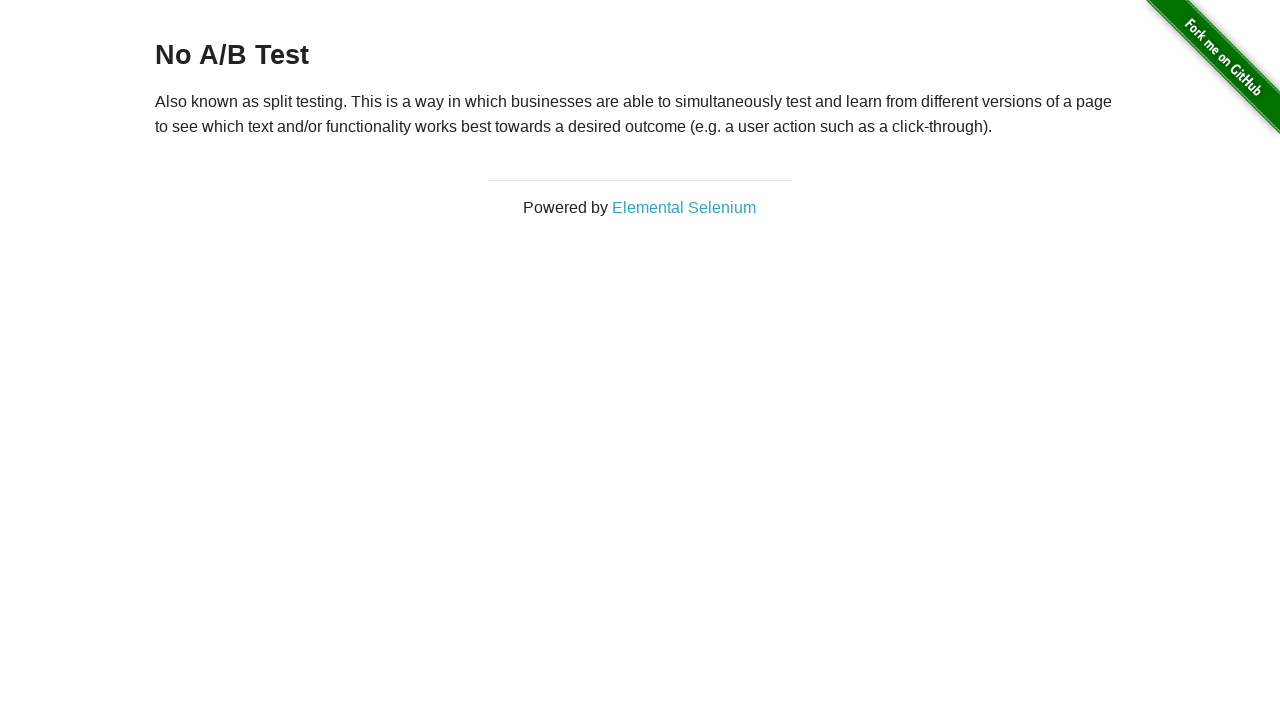

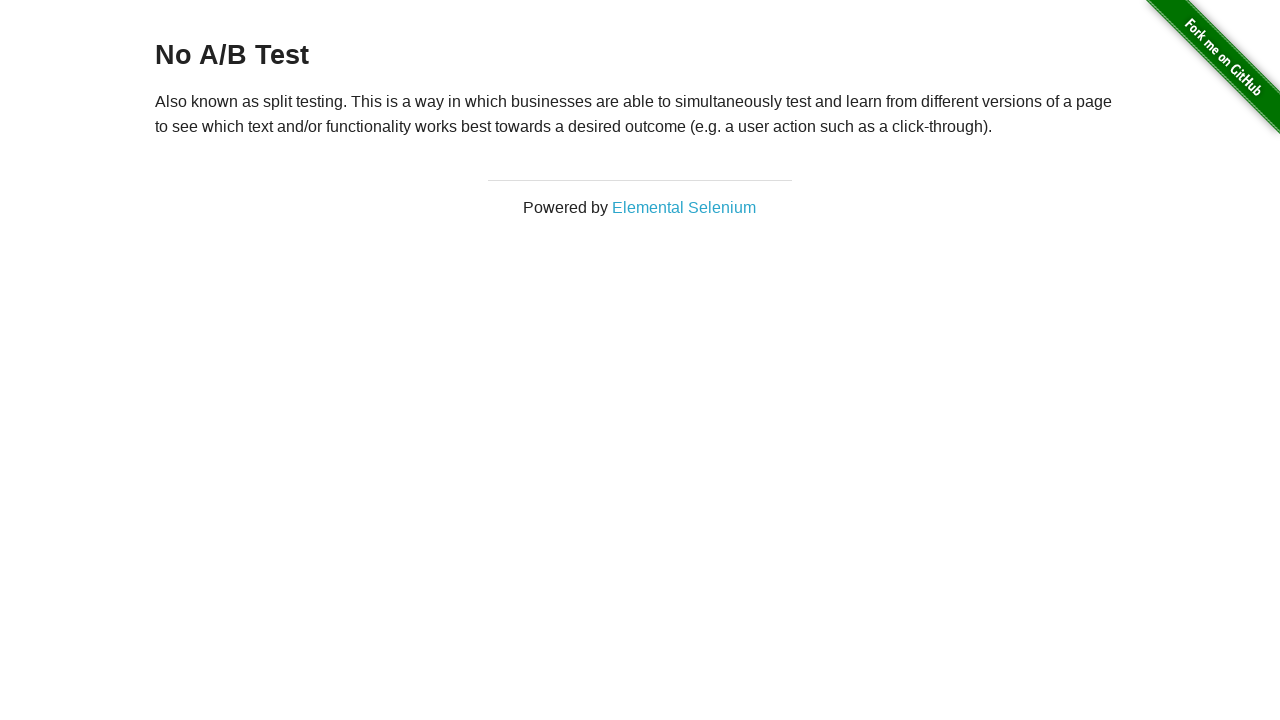